Tests alert handling by triggering an alert and accepting it

Starting URL: https://demoqa.com/alerts

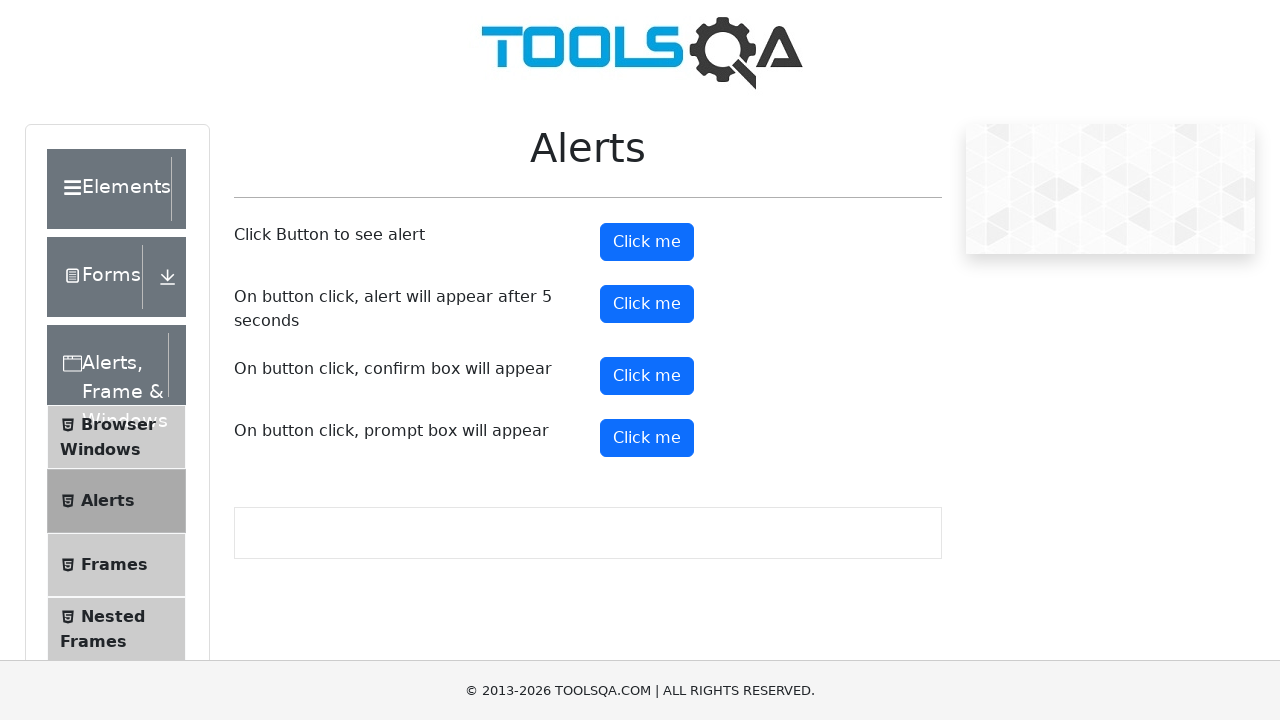

Registered alert dialog handler
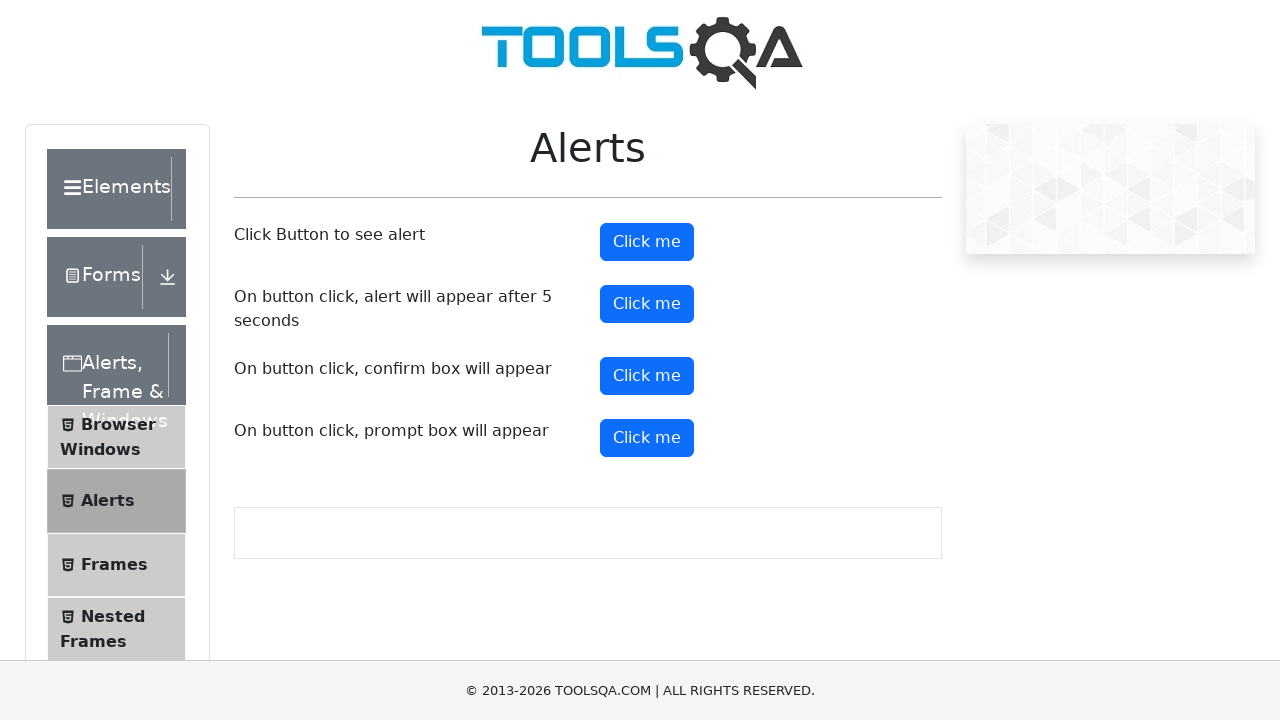

Clicked alert button to trigger alert dialog at (647, 242) on #alertButton
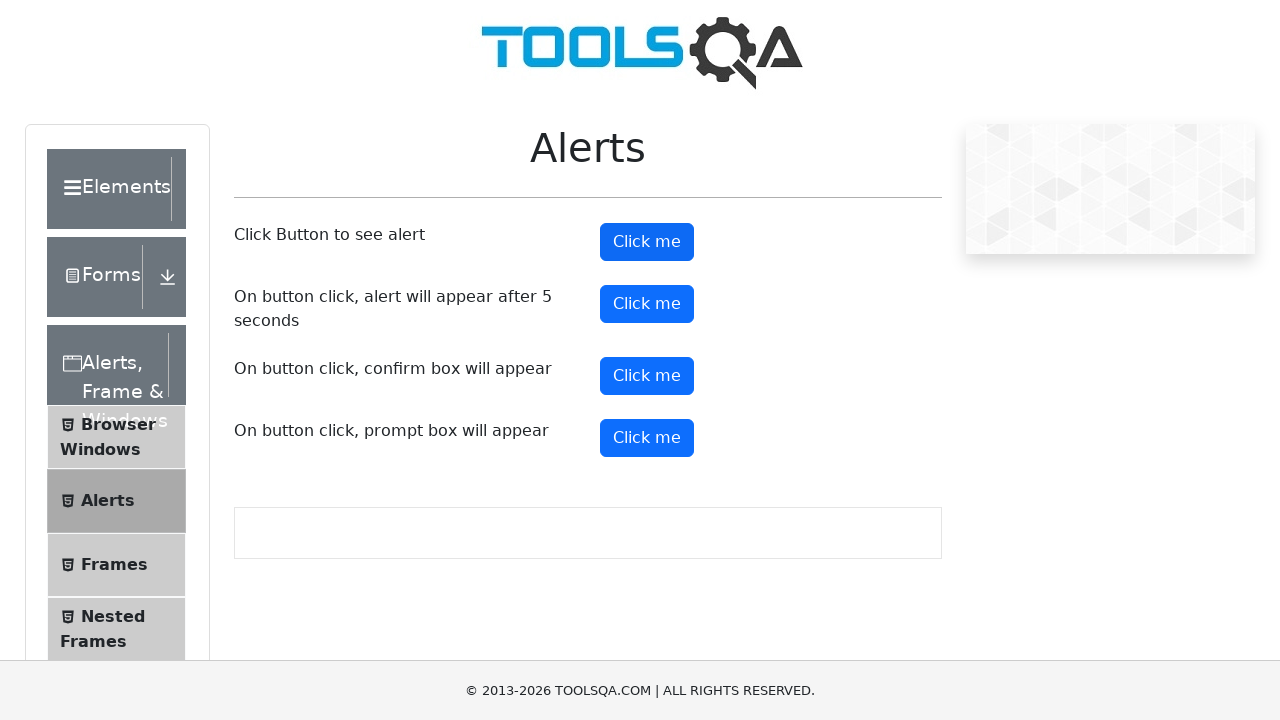

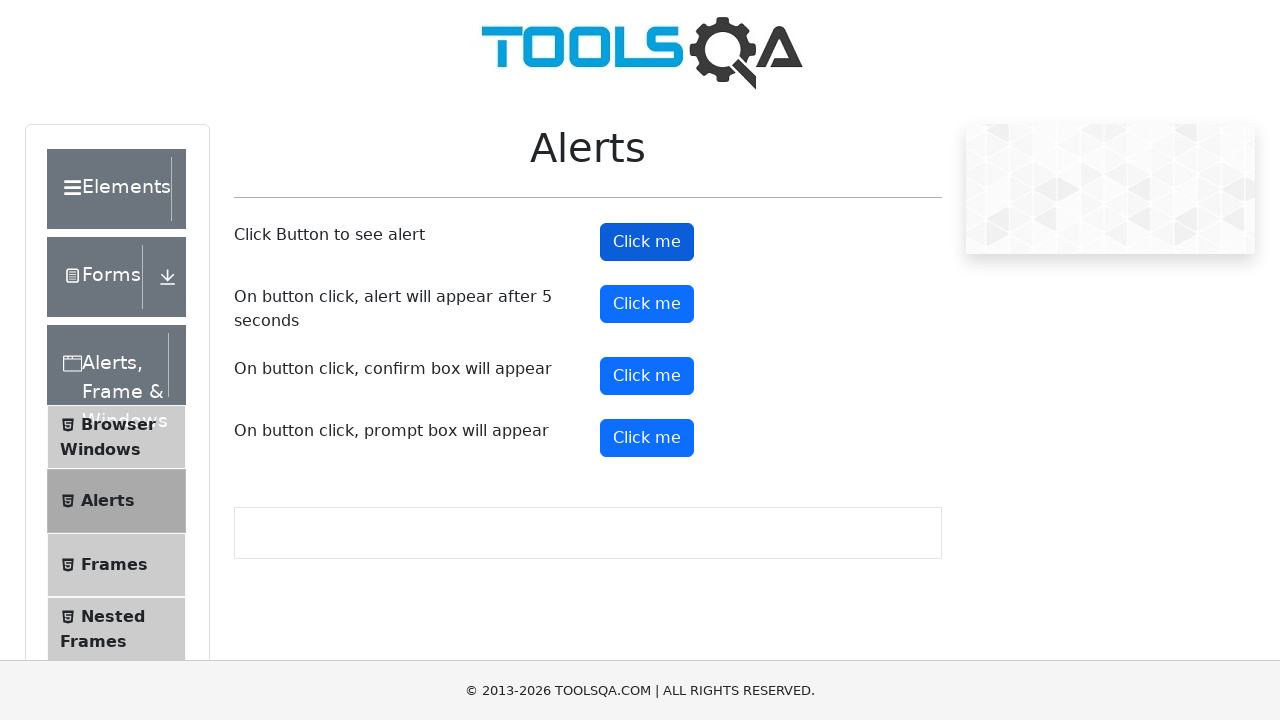